Tests window handling functionality by opening a new window, switching to it, and clicking a registration link

Starting URL: https://demo.automationtesting.in/Windows.html

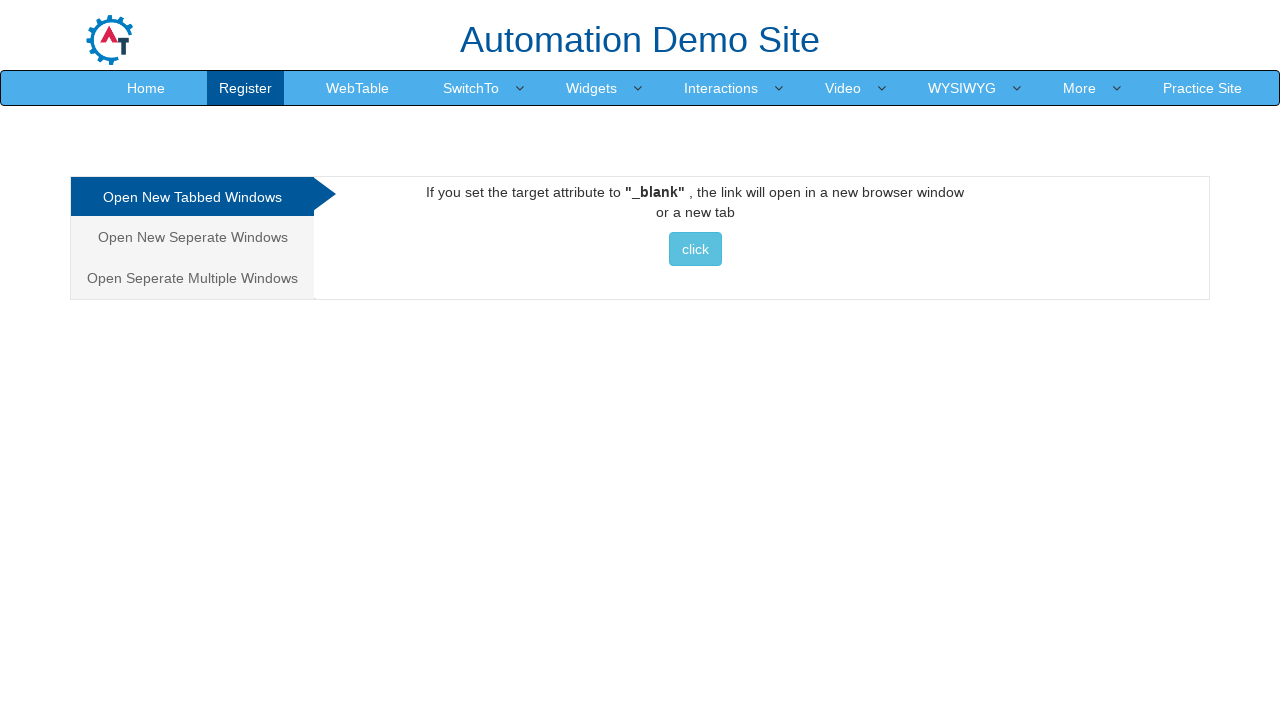

Clicked on 'Open New Seperate Windows' tab at (192, 237) on xpath=//a[text()='Open New Seperate Windows']
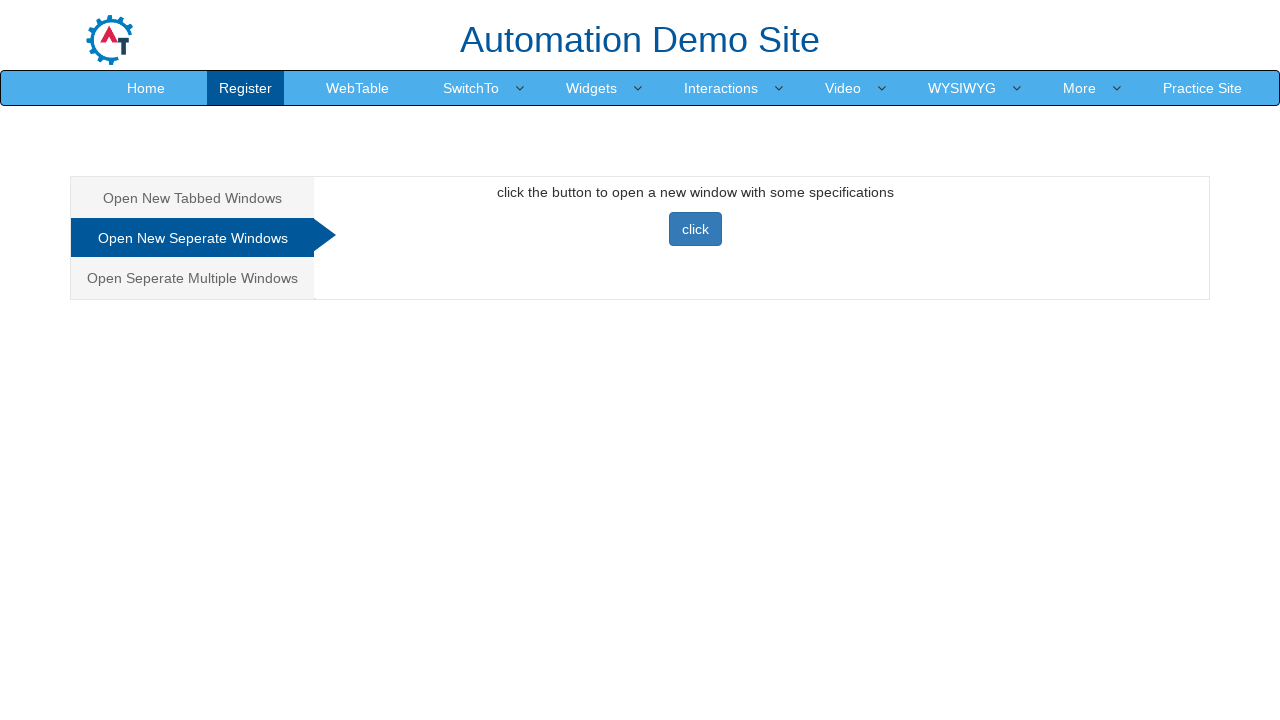

Clicked button to open new window at (695, 229) on [class="btn btn-primary"]
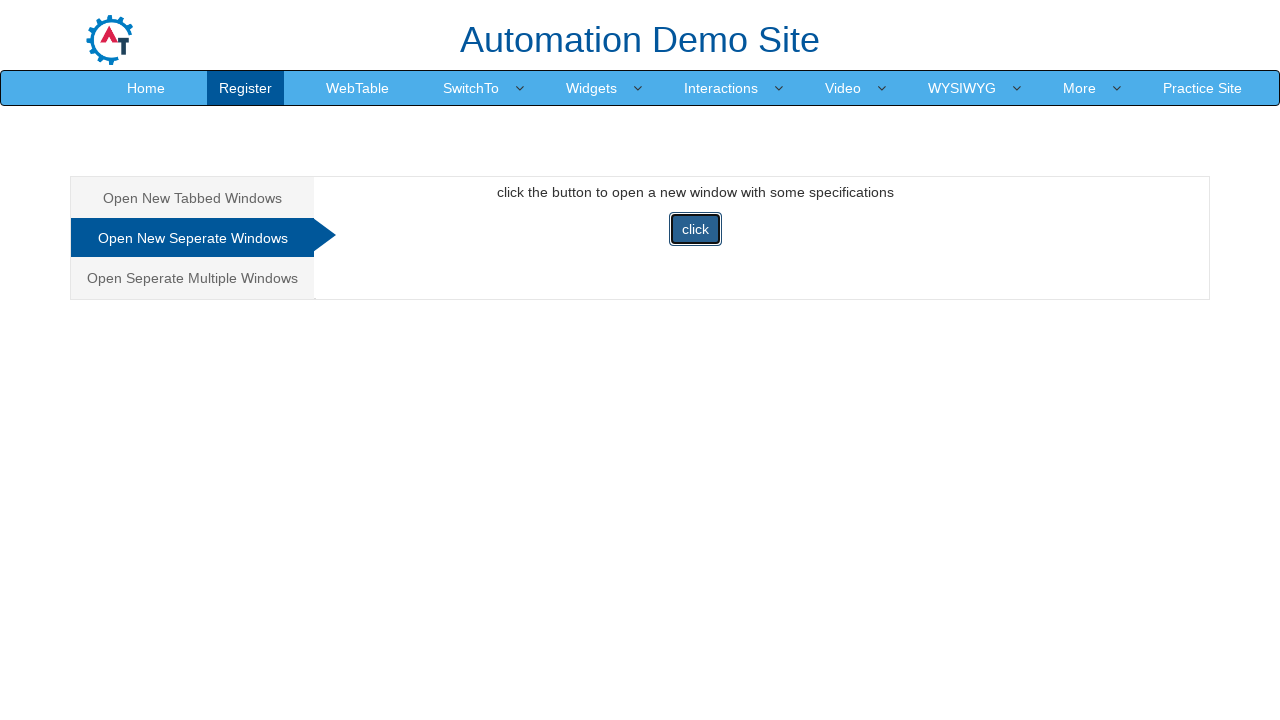

New window opened and switched to popup
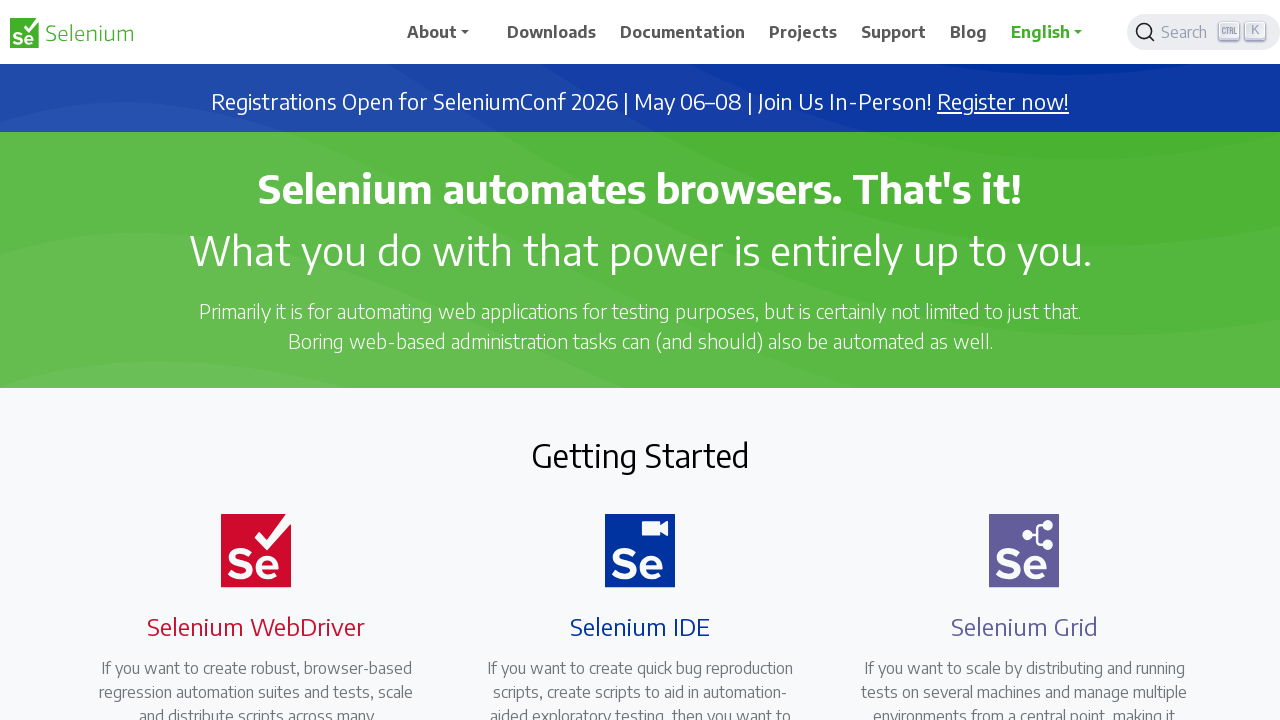

Clicked 'Register now!' link in new window at (1003, 102) on xpath=//a[text()='Register now!']
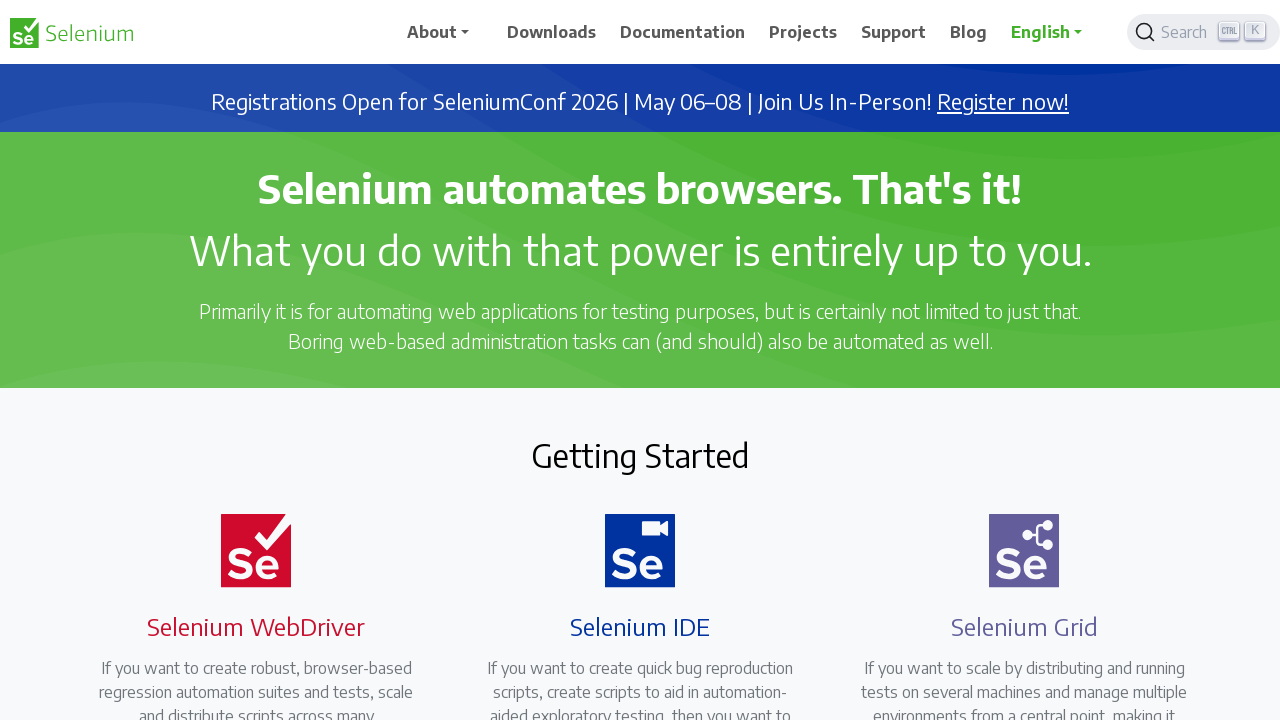

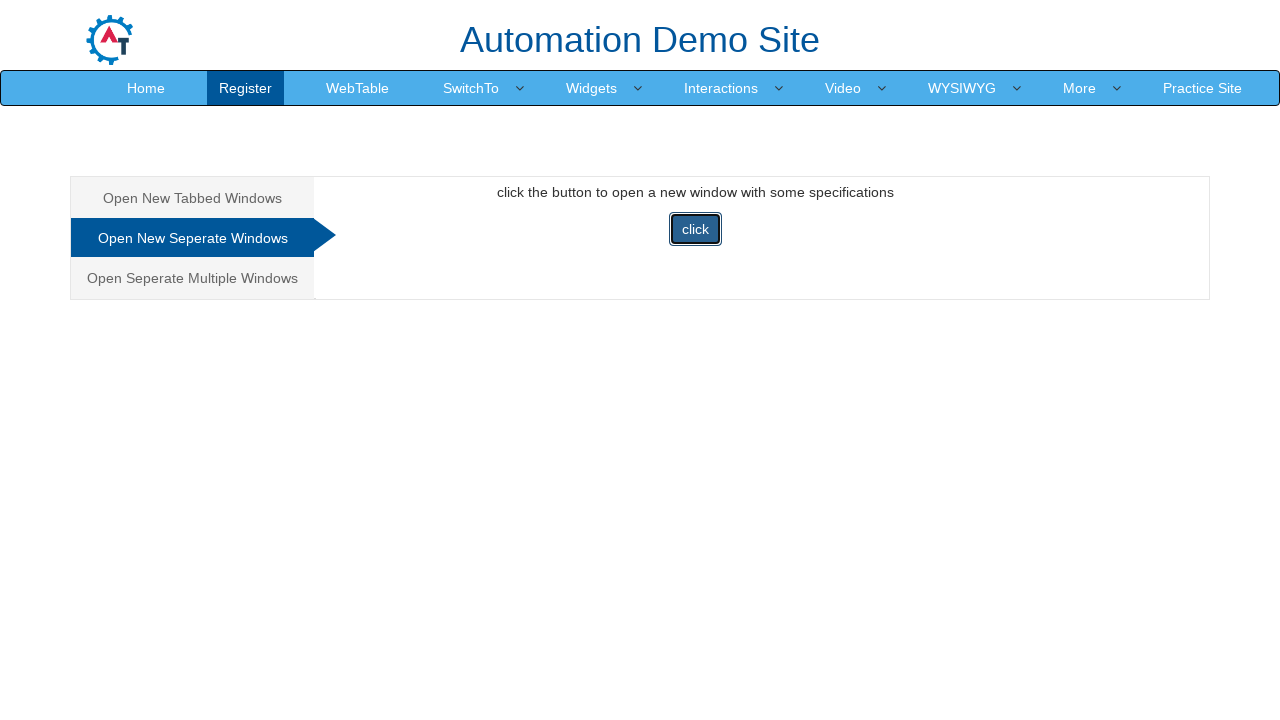